Tests the select menu options on the Complete Web Form page by selecting each option and verifying the values

Starting URL: https://formy-project.herokuapp.com/

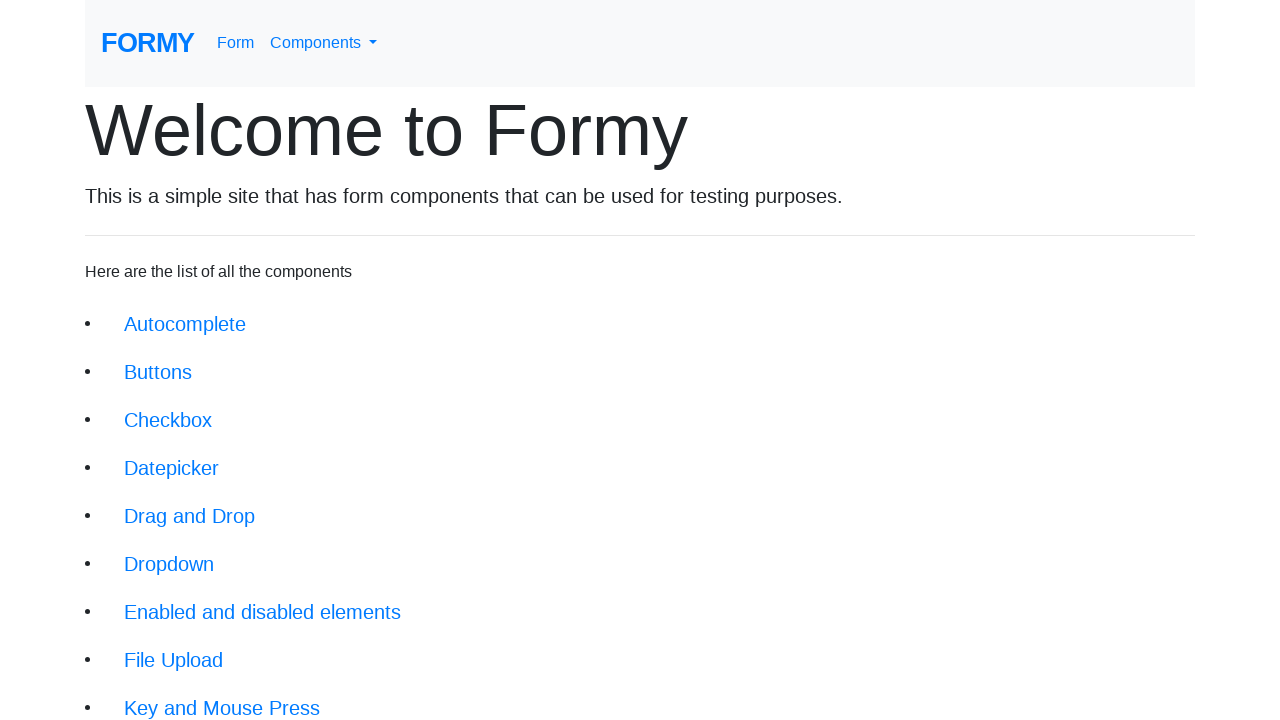

Clicked on Complete Web Form link at (216, 696) on xpath=//div[@class='jumbotron-fluid']//a[text()='Complete Web Form']
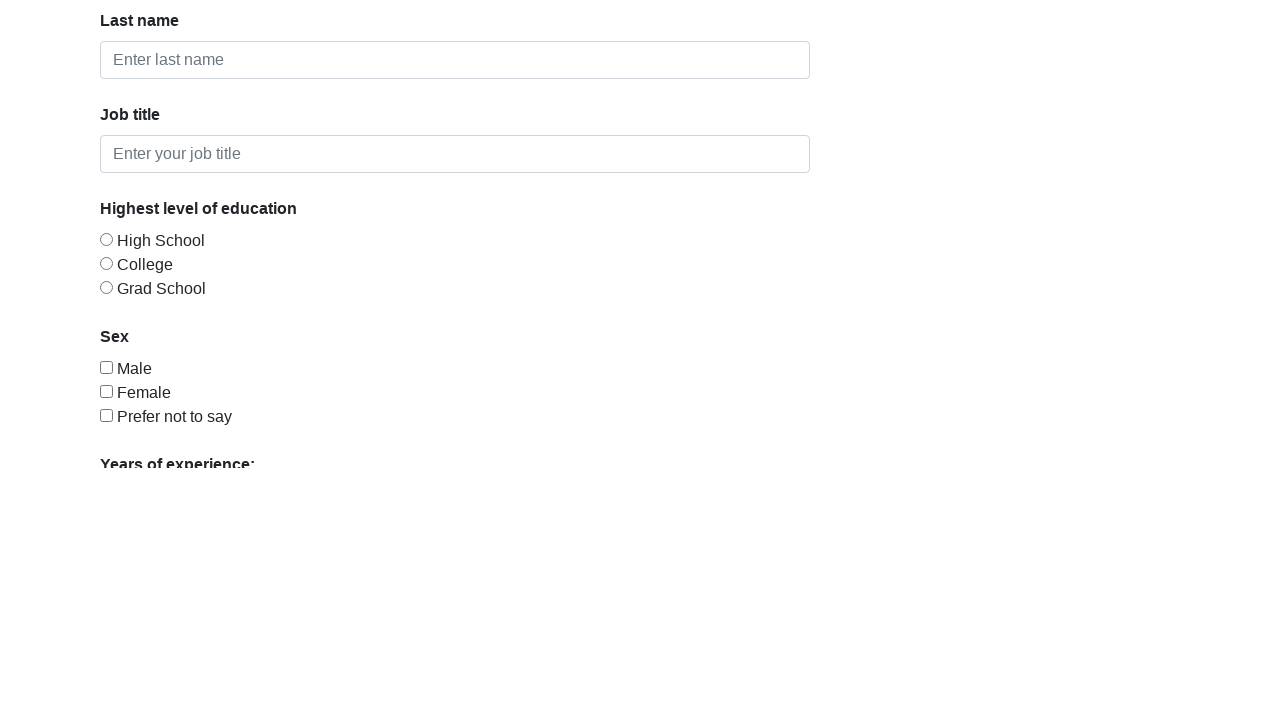

Selected 'Select an option' from the dropdown menu on #select-menu
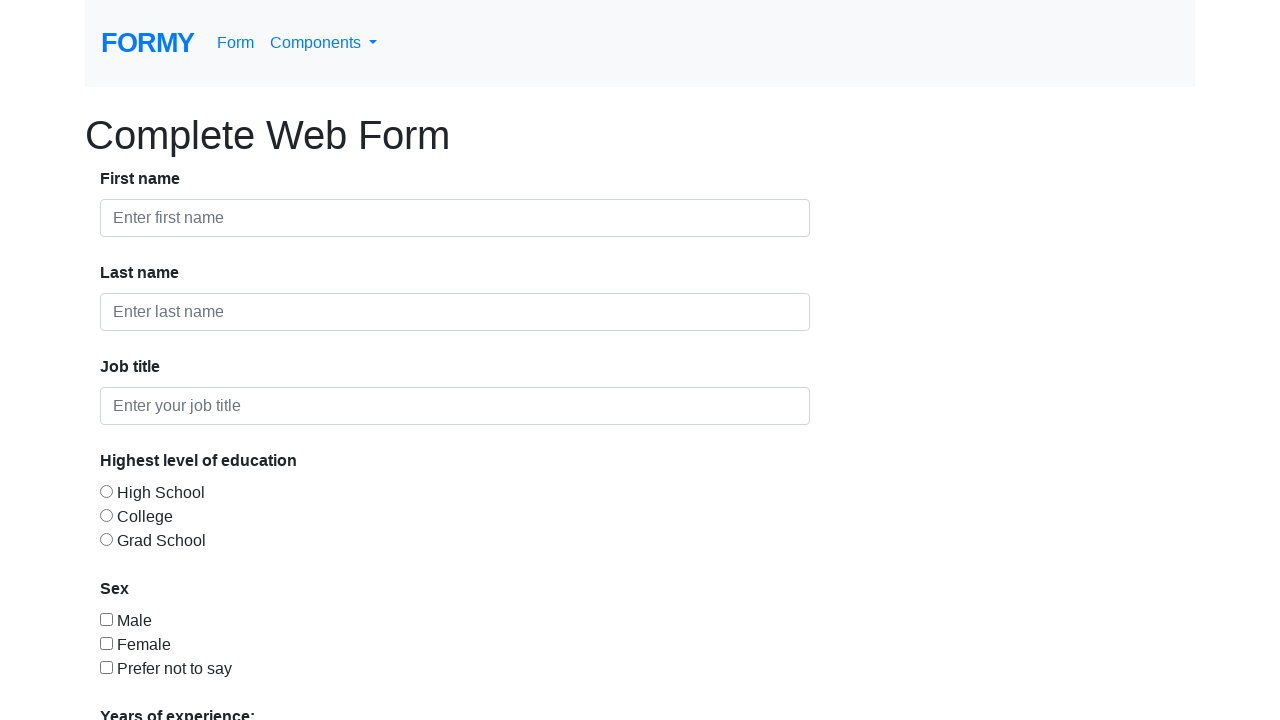

Selected '0-1' option from the dropdown menu on #select-menu
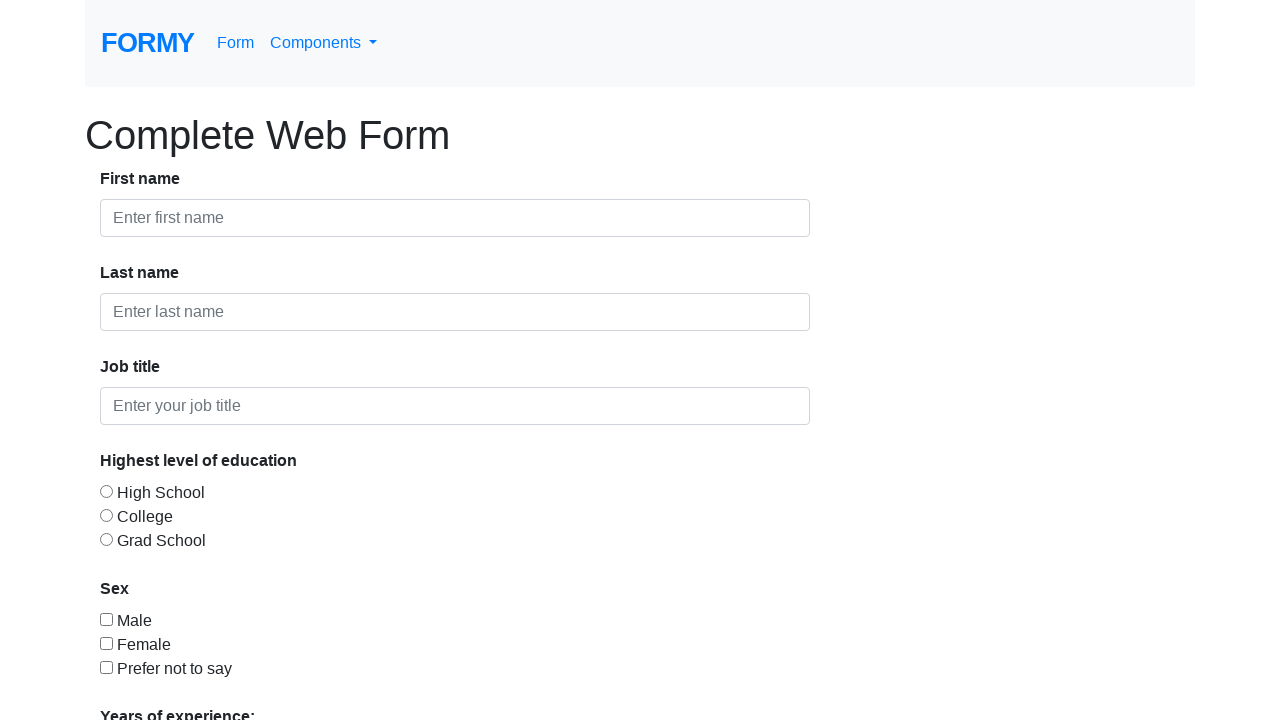

Selected '2-4' option from the dropdown menu on #select-menu
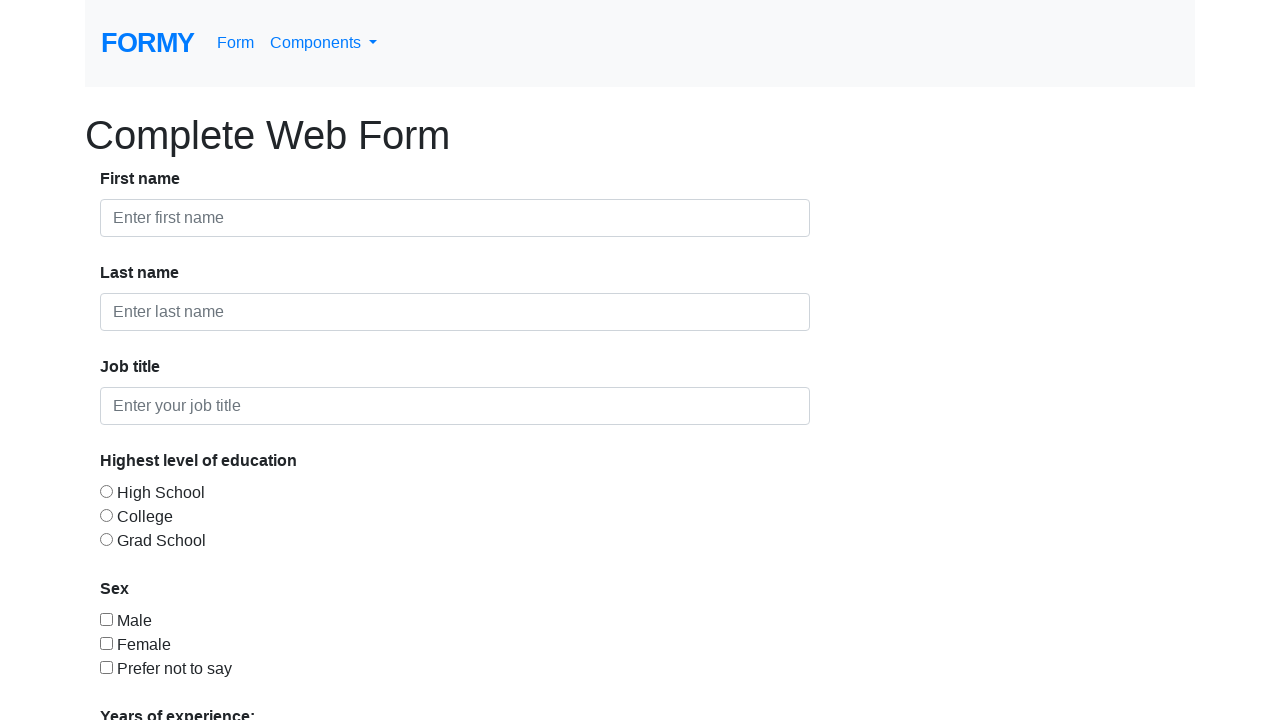

Selected '5-9' option from the dropdown menu on #select-menu
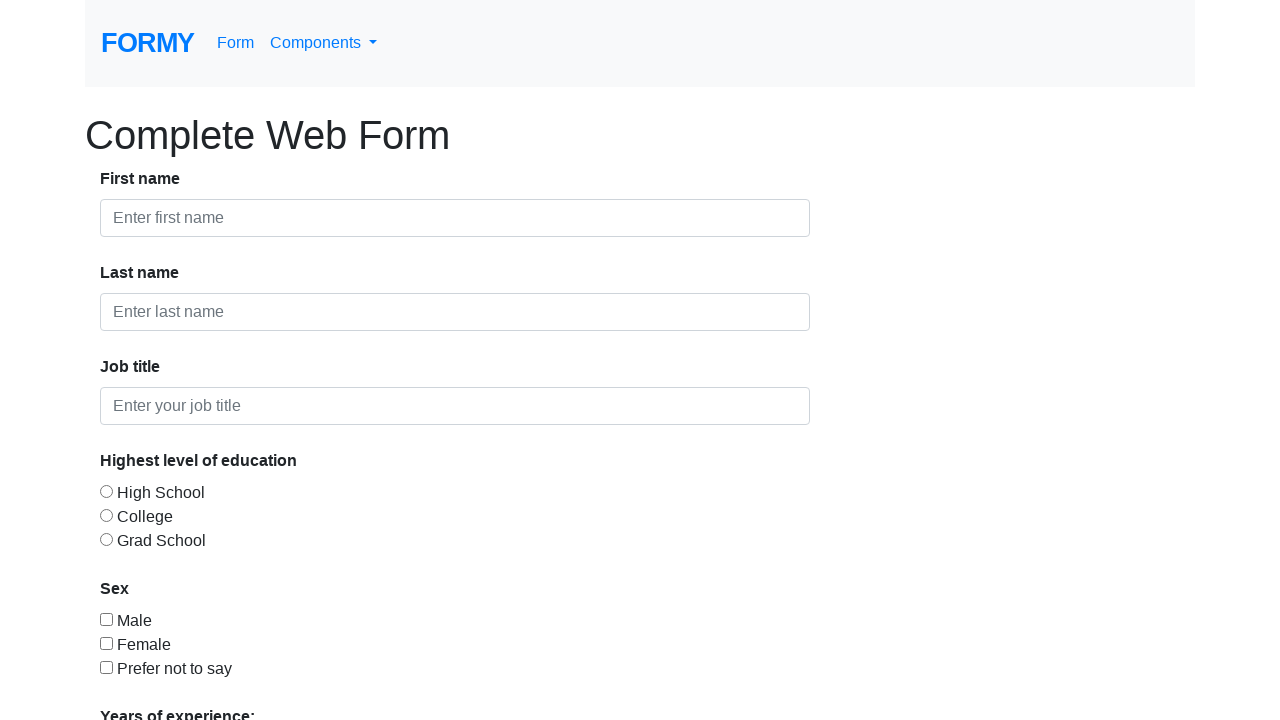

Selected '10+' option from the dropdown menu on #select-menu
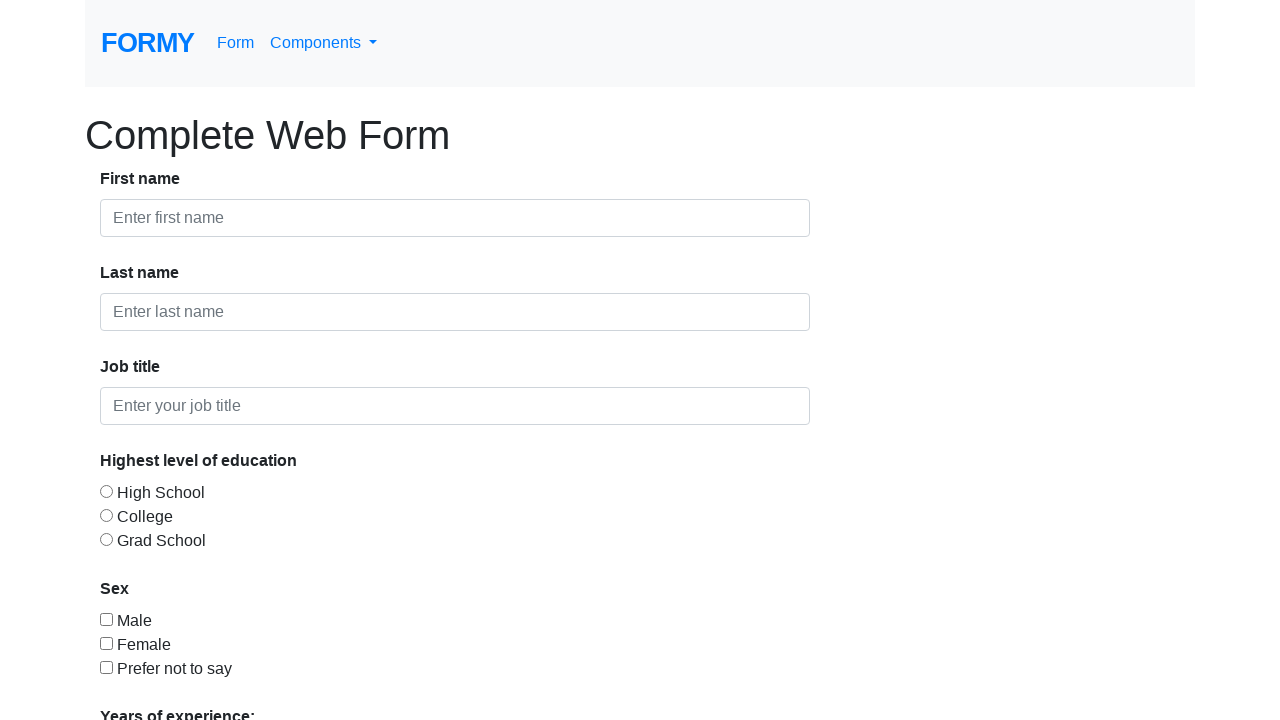

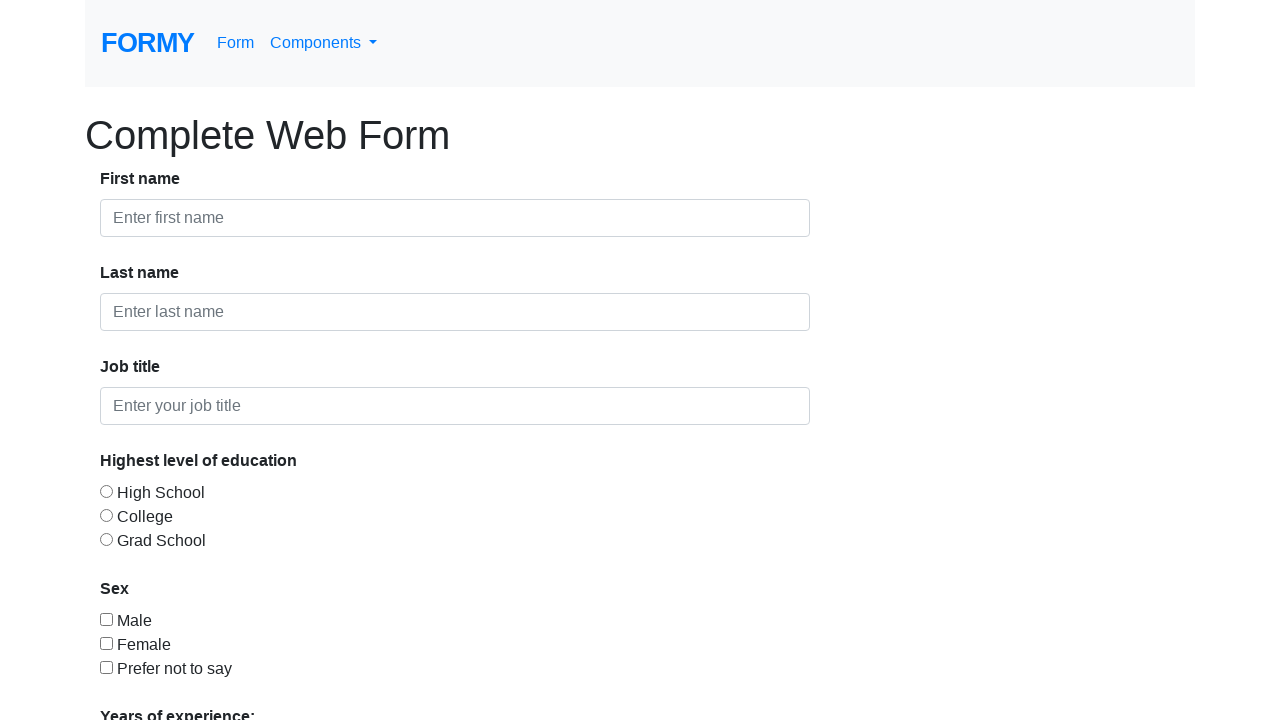